Tests radio button functionality by verifying the Male radio button is displayed and enabled, then clicking it if not already selected

Starting URL: https://syntaxprojects.com/basic-radiobutton-demo.php

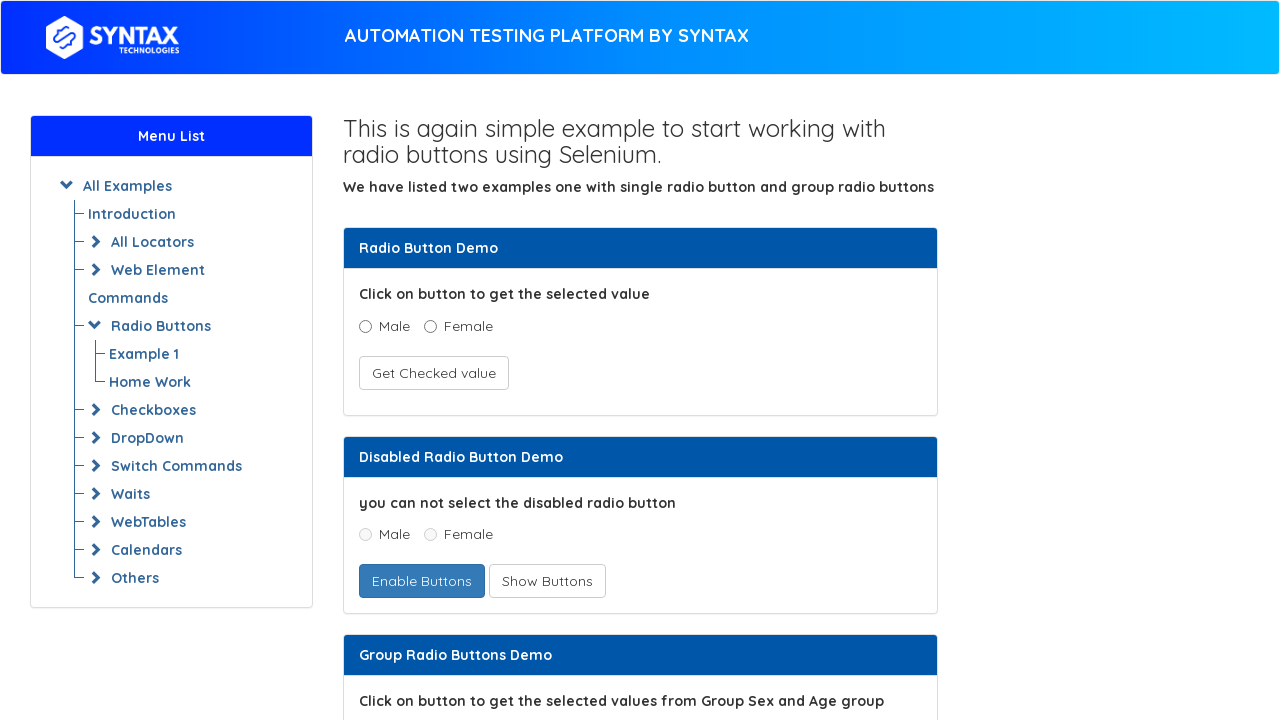

Located Male radio button element
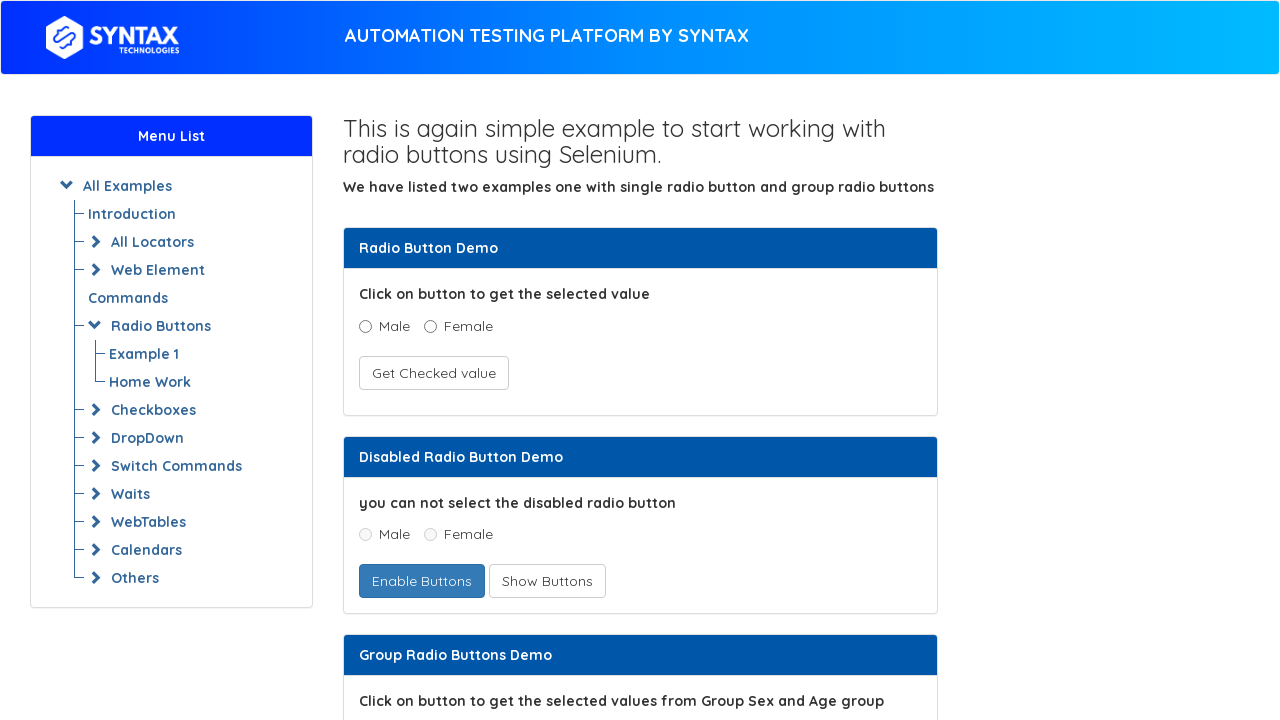

Male radio button is visible
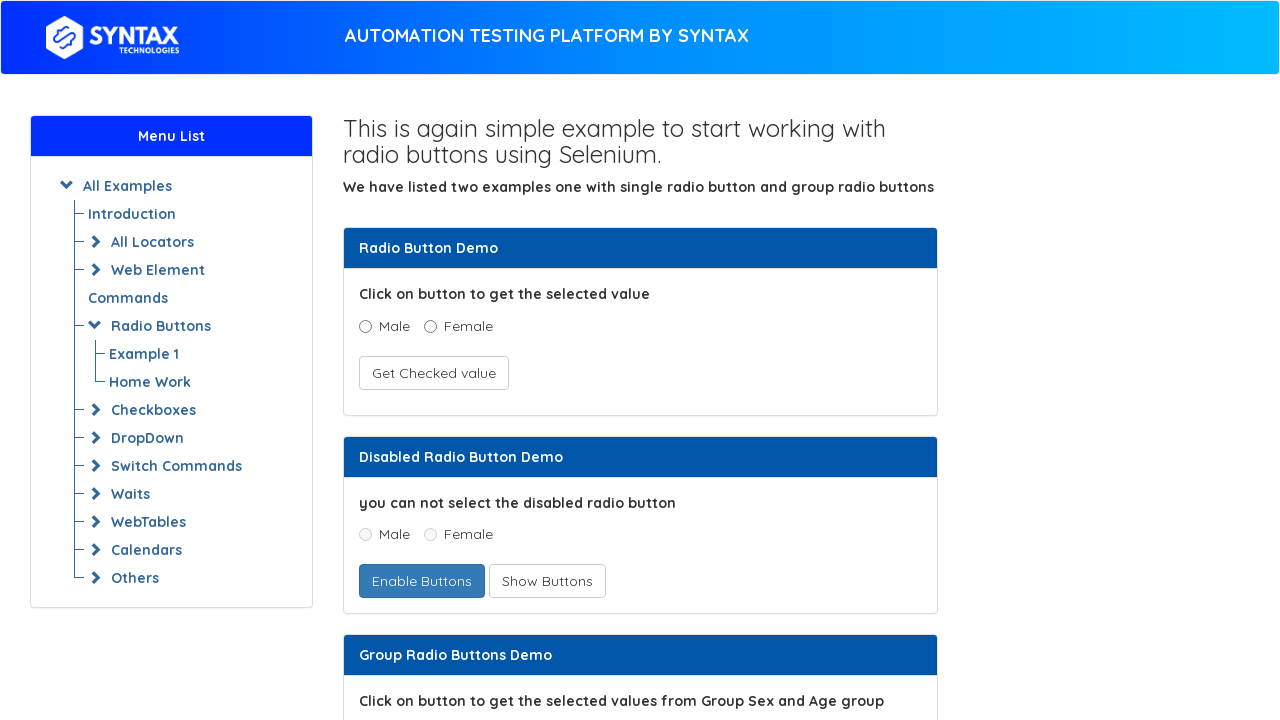

Male radio button was not selected, clicked to select it at (365, 326) on xpath=//input[@name='optradio' and @value='Male']
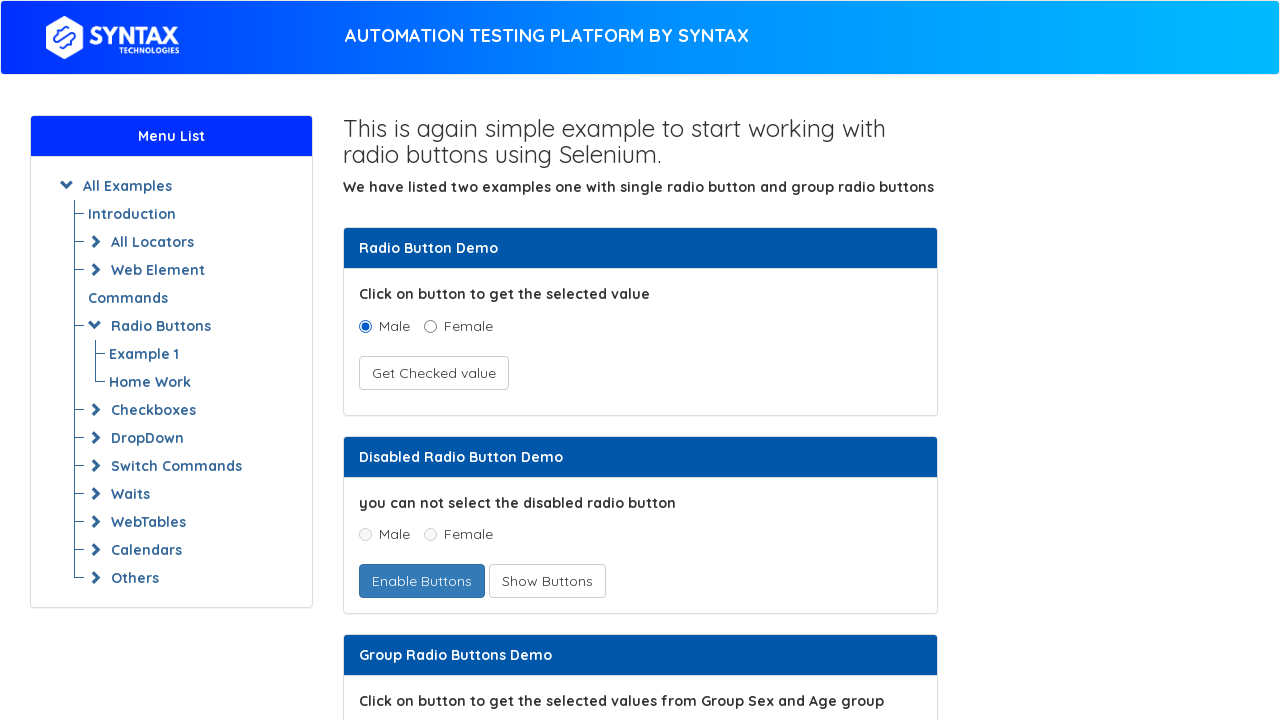

Verified Male radio button is attached to DOM
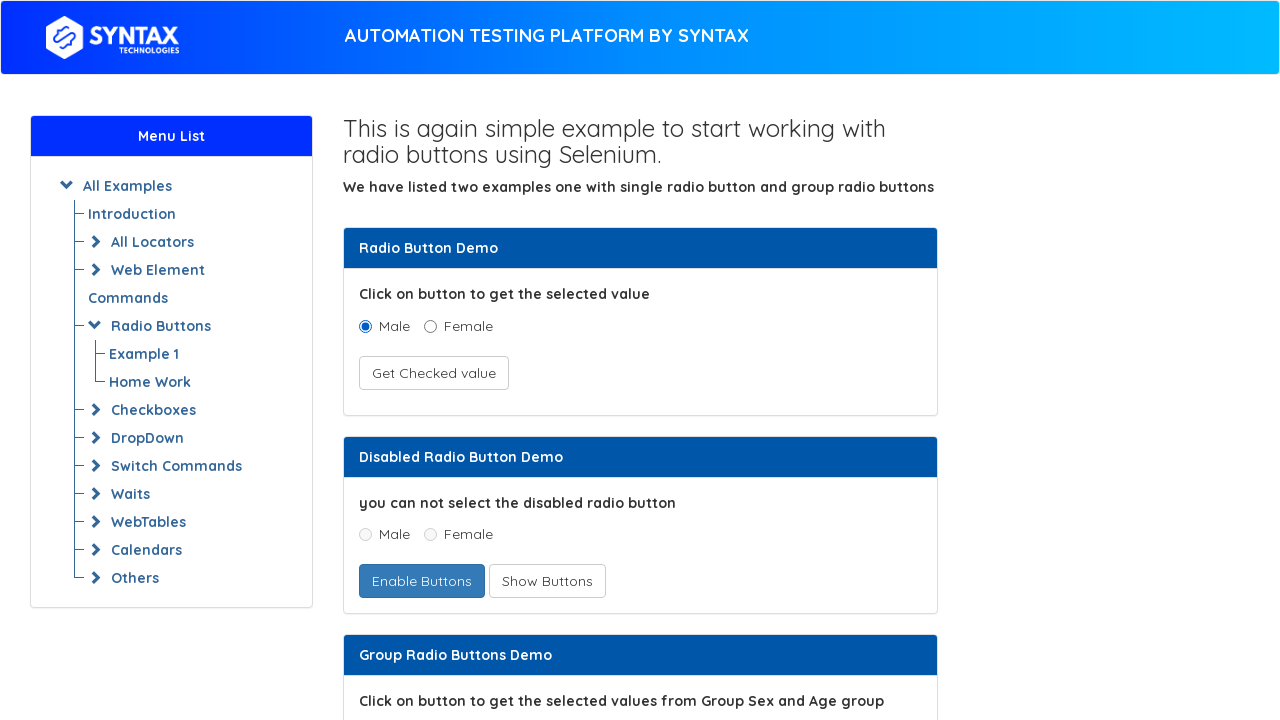

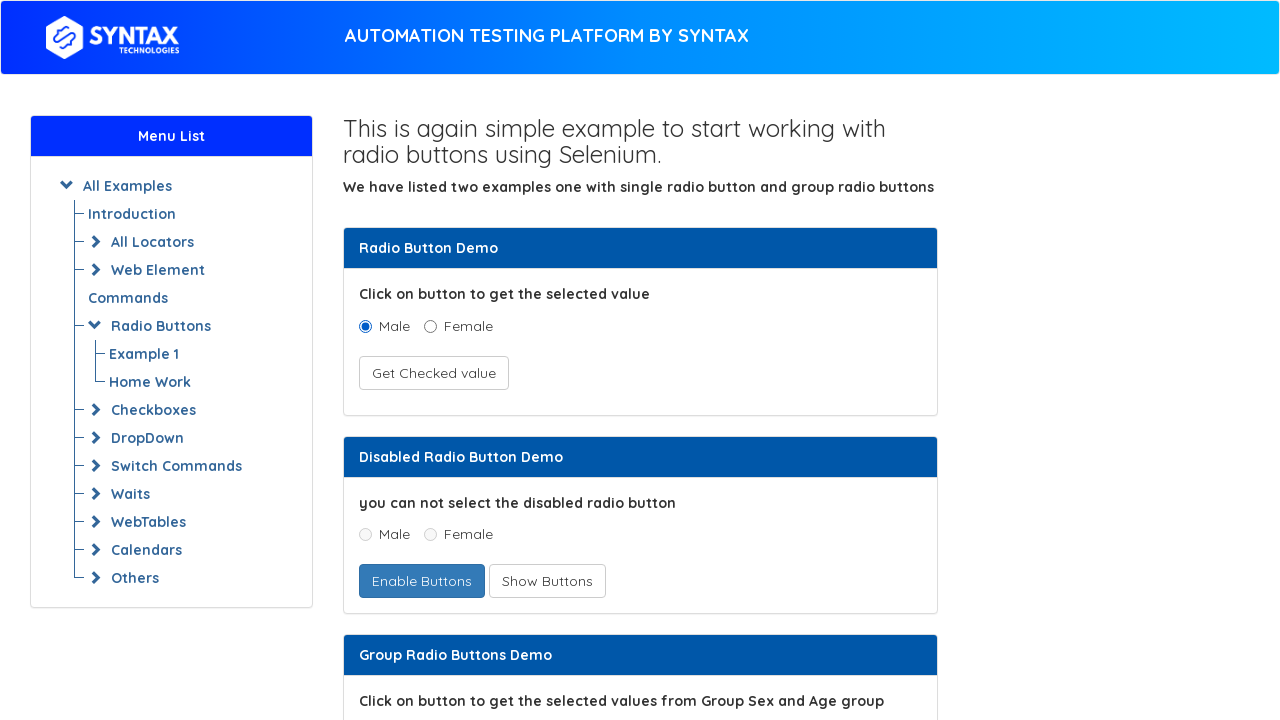